Tests a registration form by filling in required fields (first name, last name, email), submitting the form, and verifying the success message is displayed.

Starting URL: http://suninjuly.github.io/registration1.html

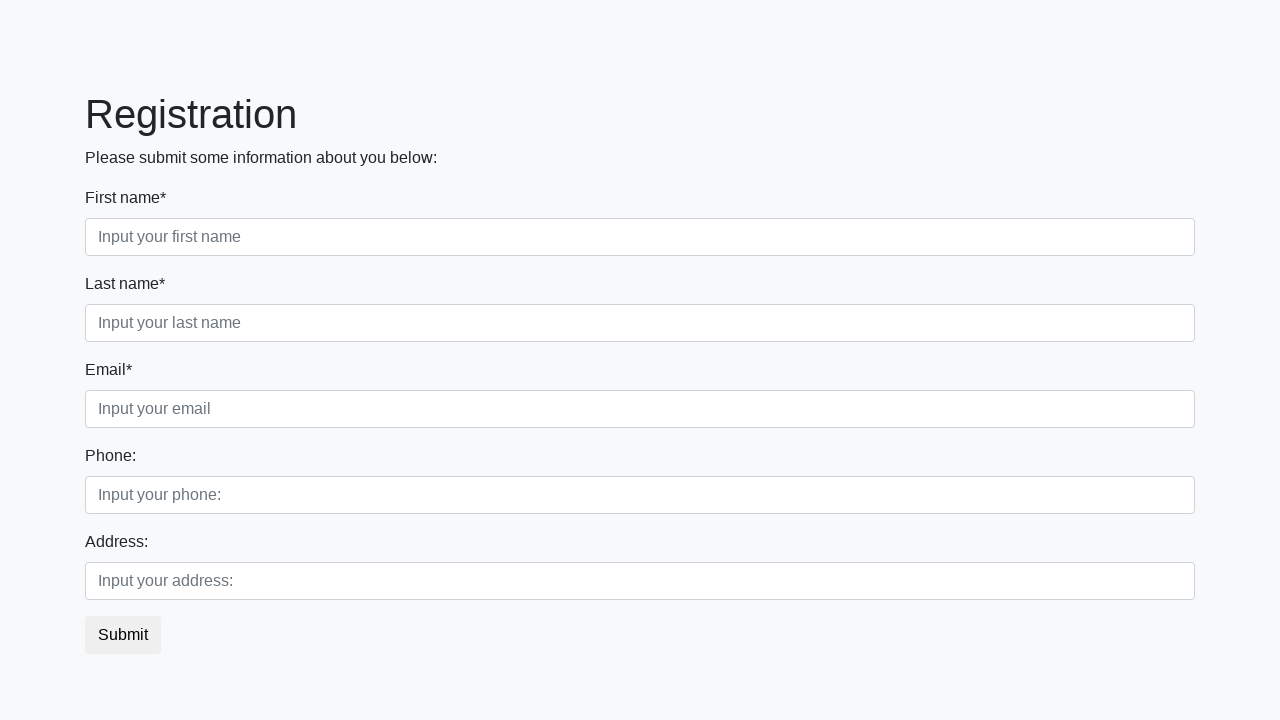

Filled first name field with 'Ivan' on //label[text()="First name*"]/following::input
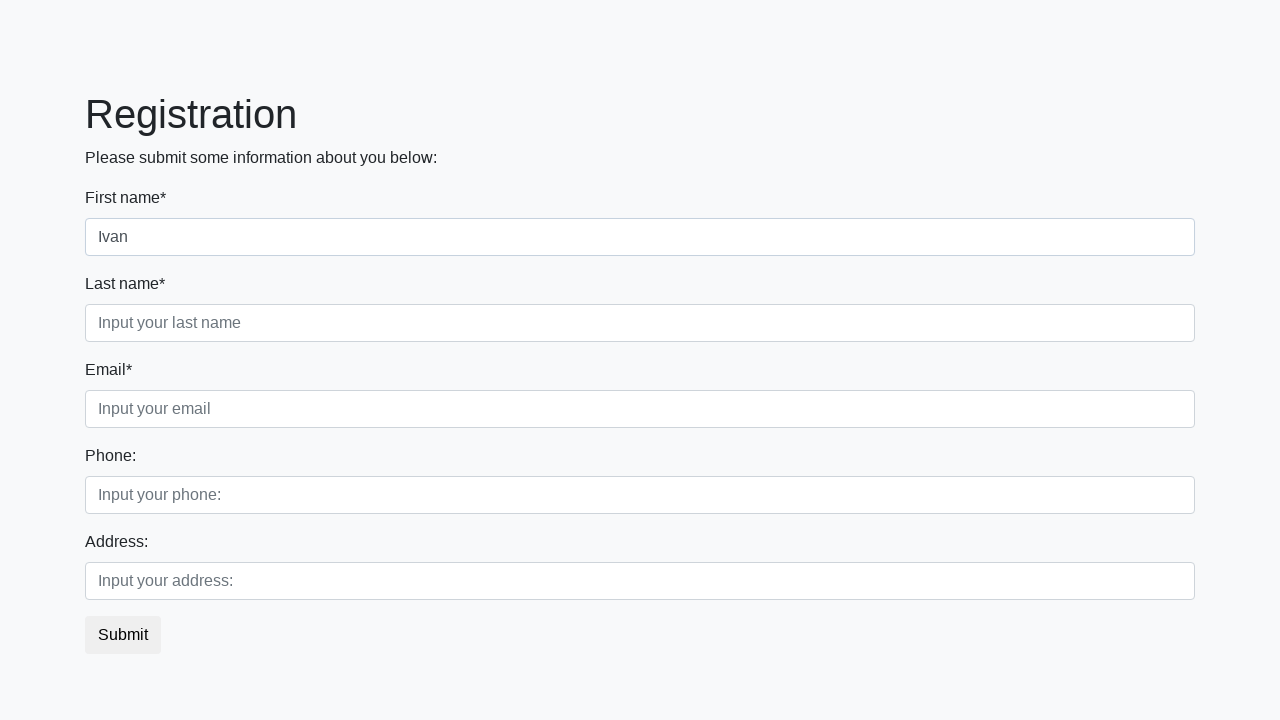

Filled last name field with 'Petrov' on //label[text()="Last name*"]/following::input
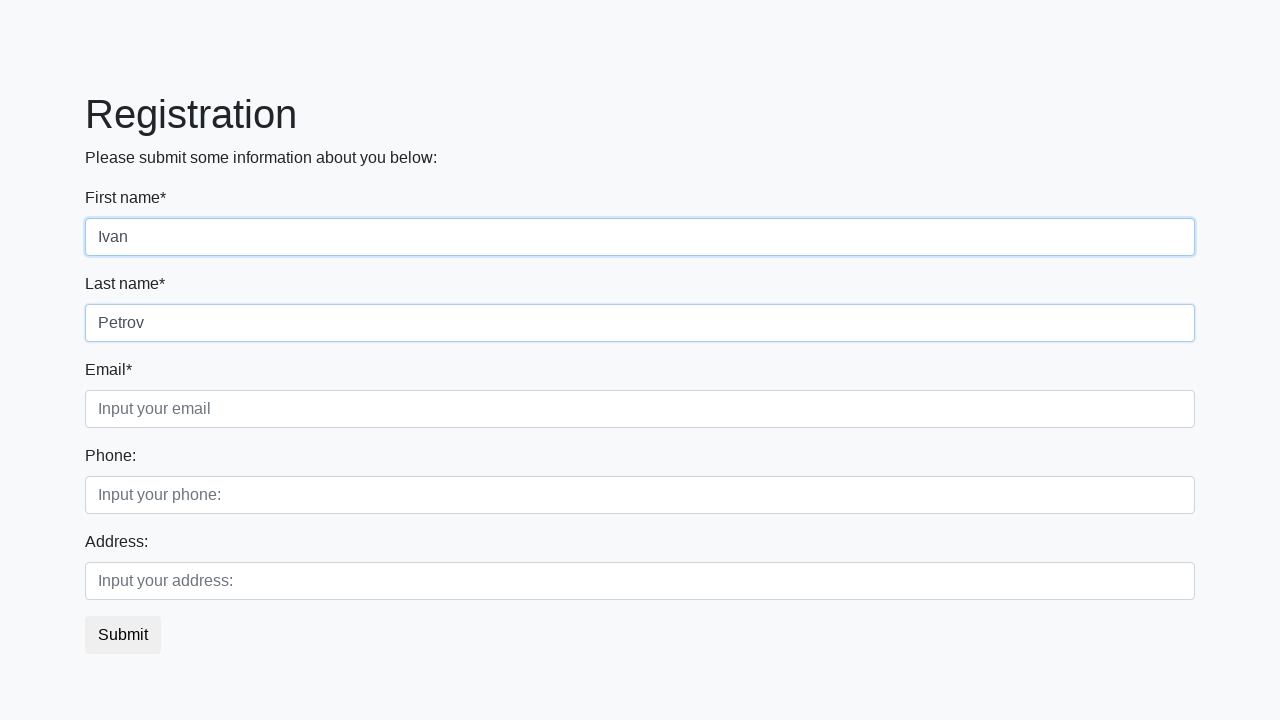

Filled email field with 'abc@defg.com' on //label[text()="Email*"]/following::input
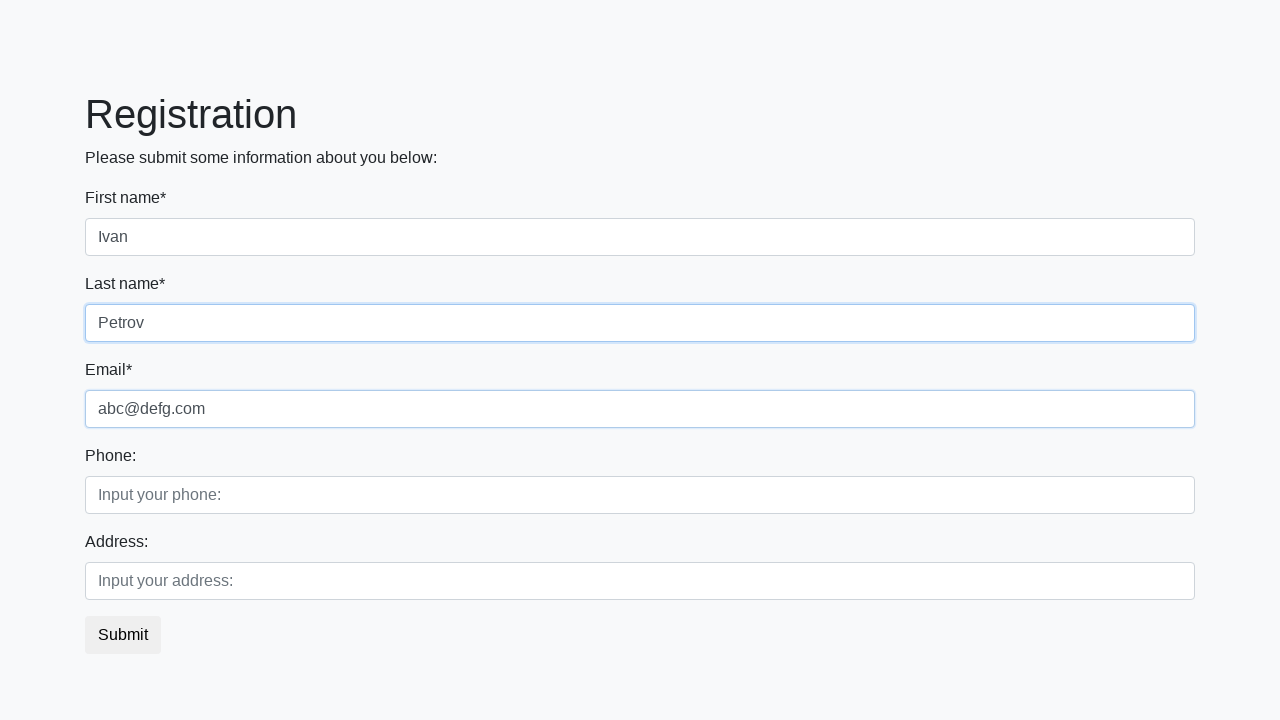

Clicked submit button to register at (123, 635) on button.btn
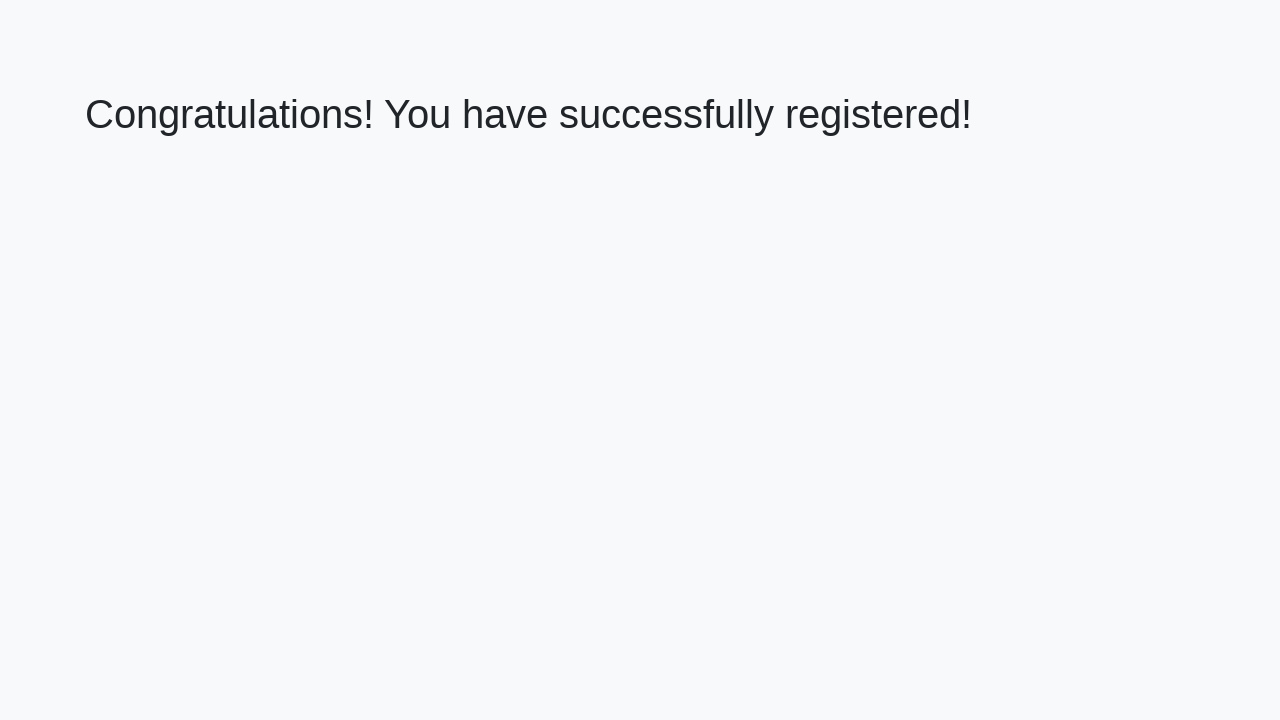

Success message heading loaded
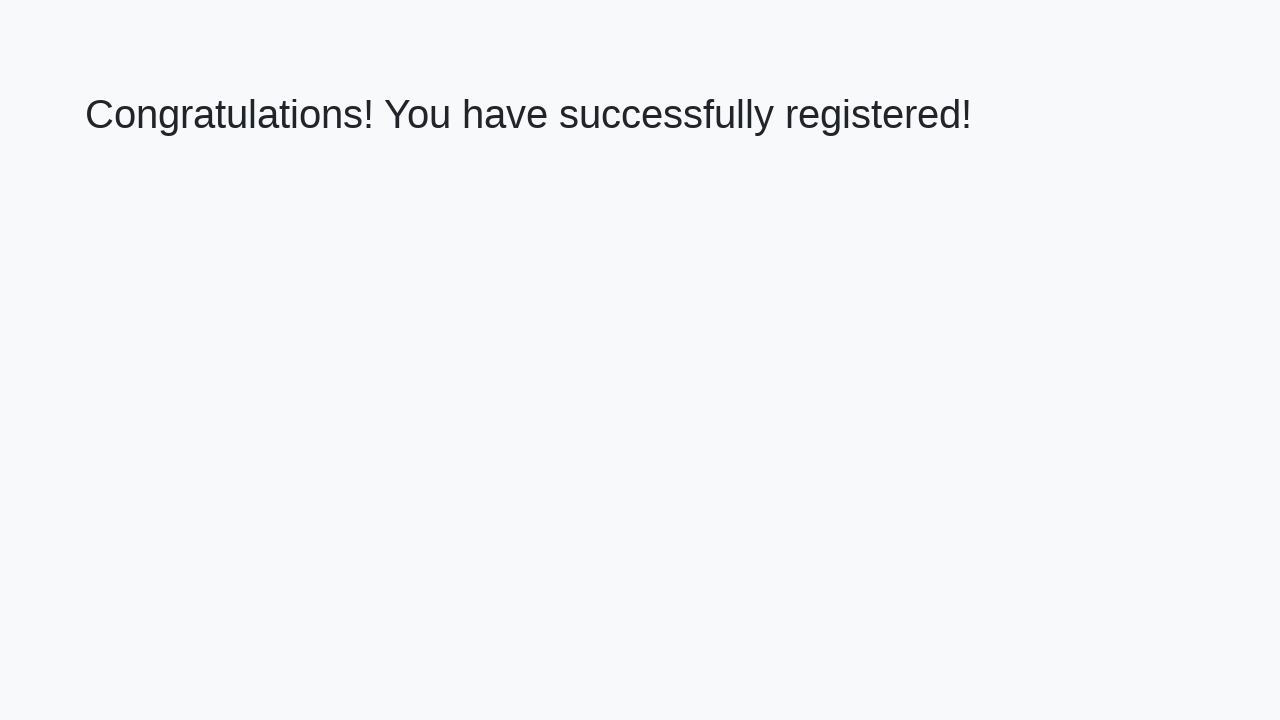

Retrieved success message text
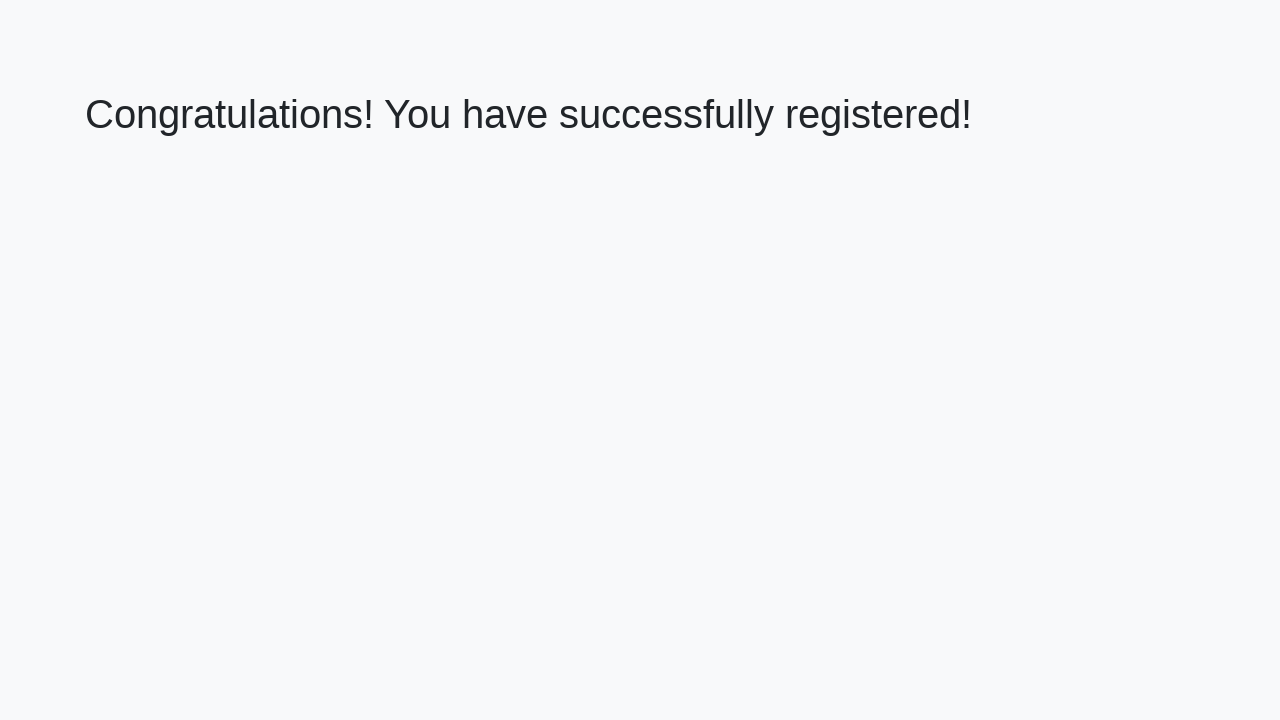

Verified success message: 'Congratulations! You have successfully registered!'
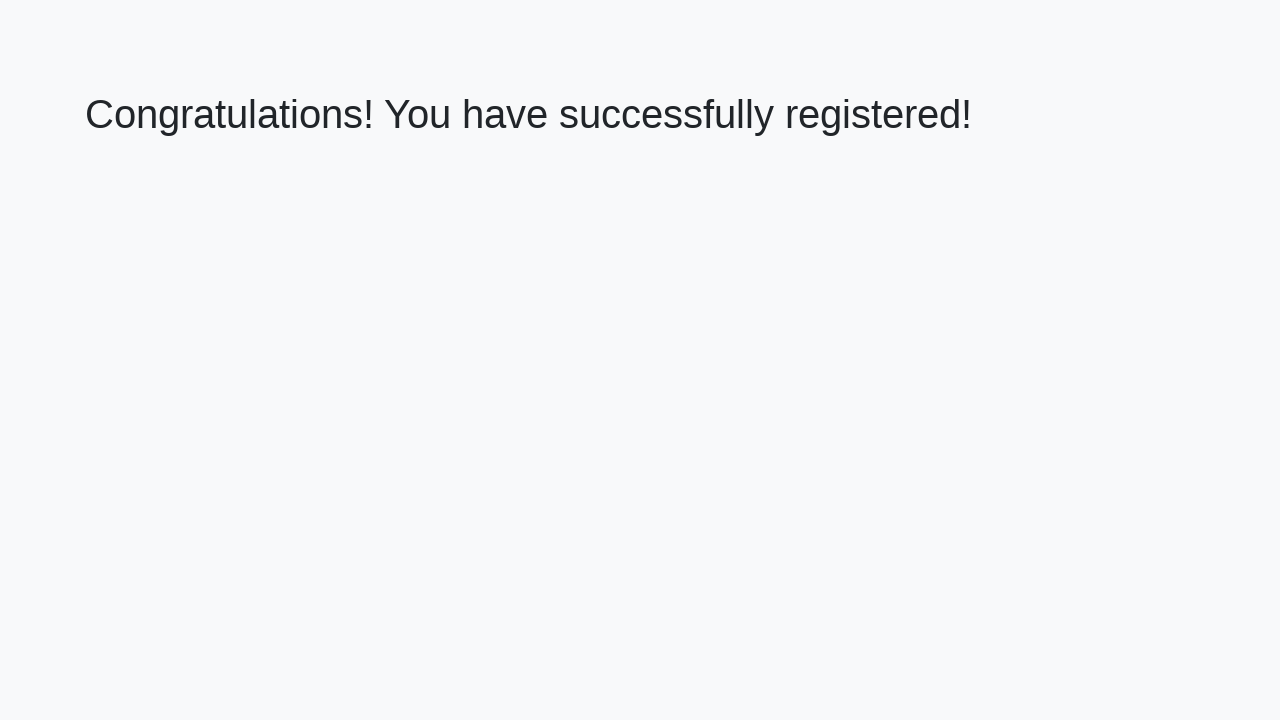

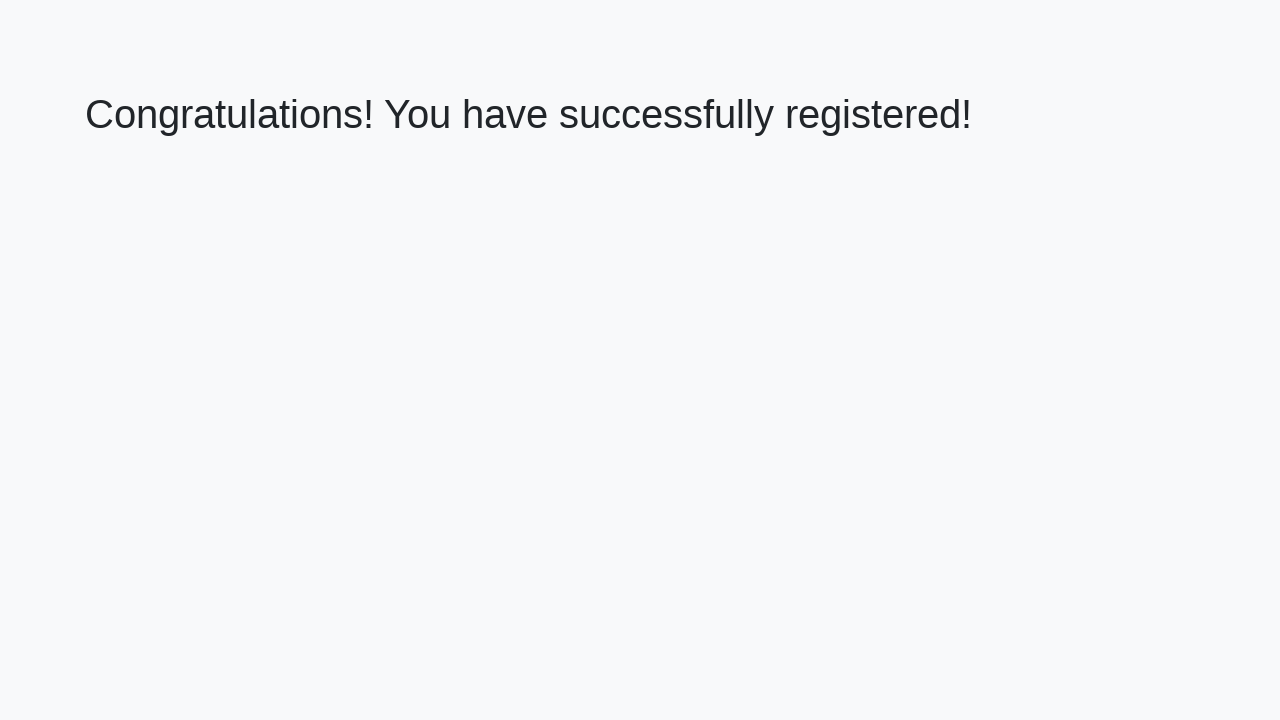